Navigates to a restaurant onboarding page and waits for content to load, then navigates to the homepage and verifies it loads successfully.

Starting URL: https://menuca-rebuild.vercel.app/restaurant/onboard

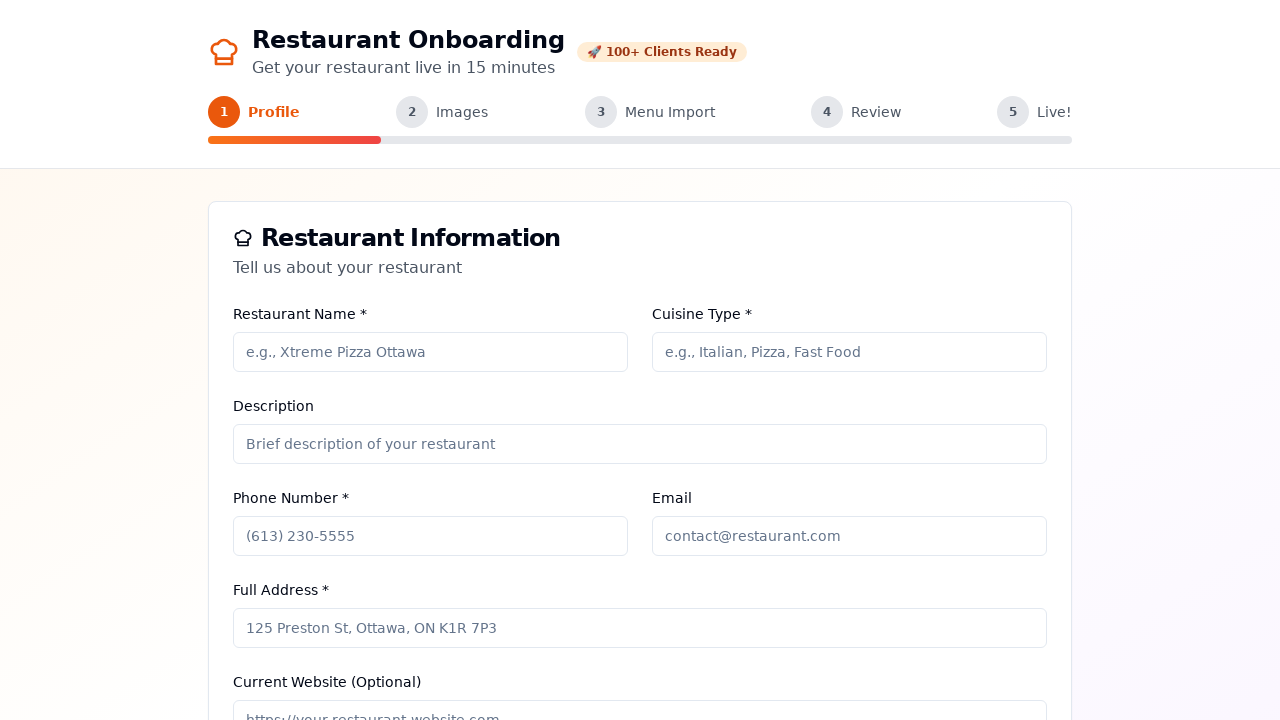

Waited for restaurant onboarding page to load (networkidle)
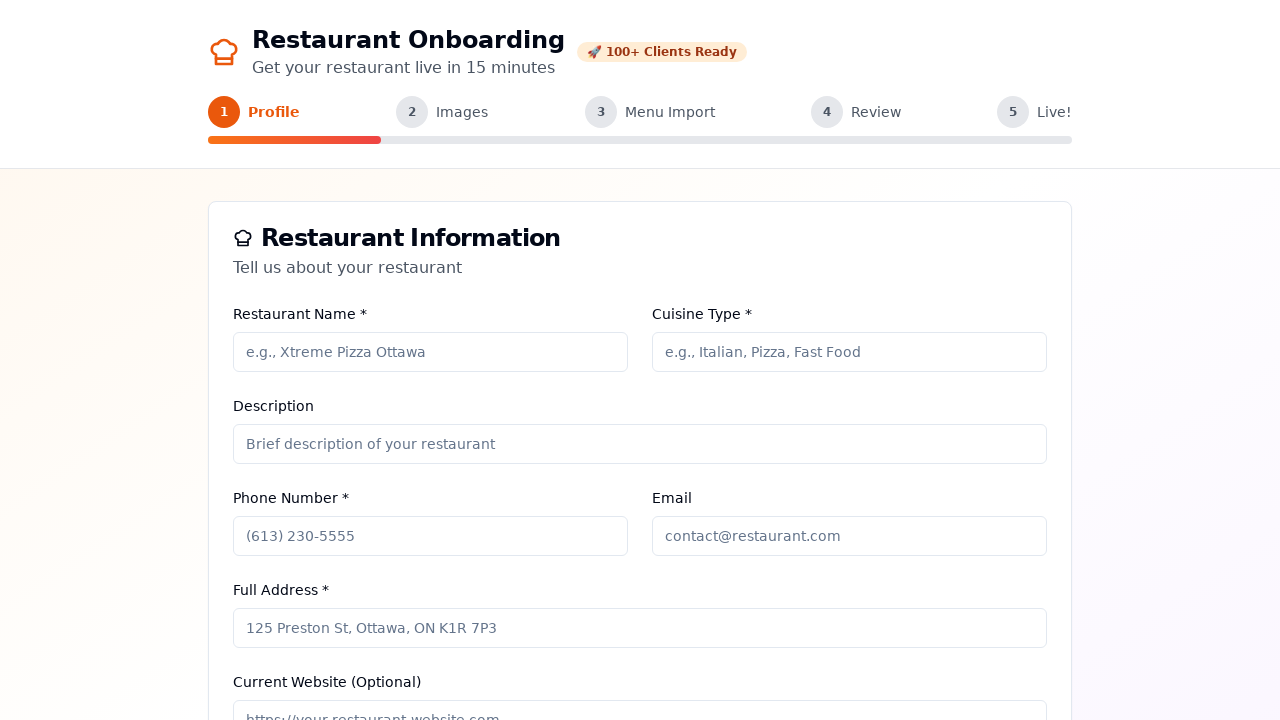

Navigated to homepage
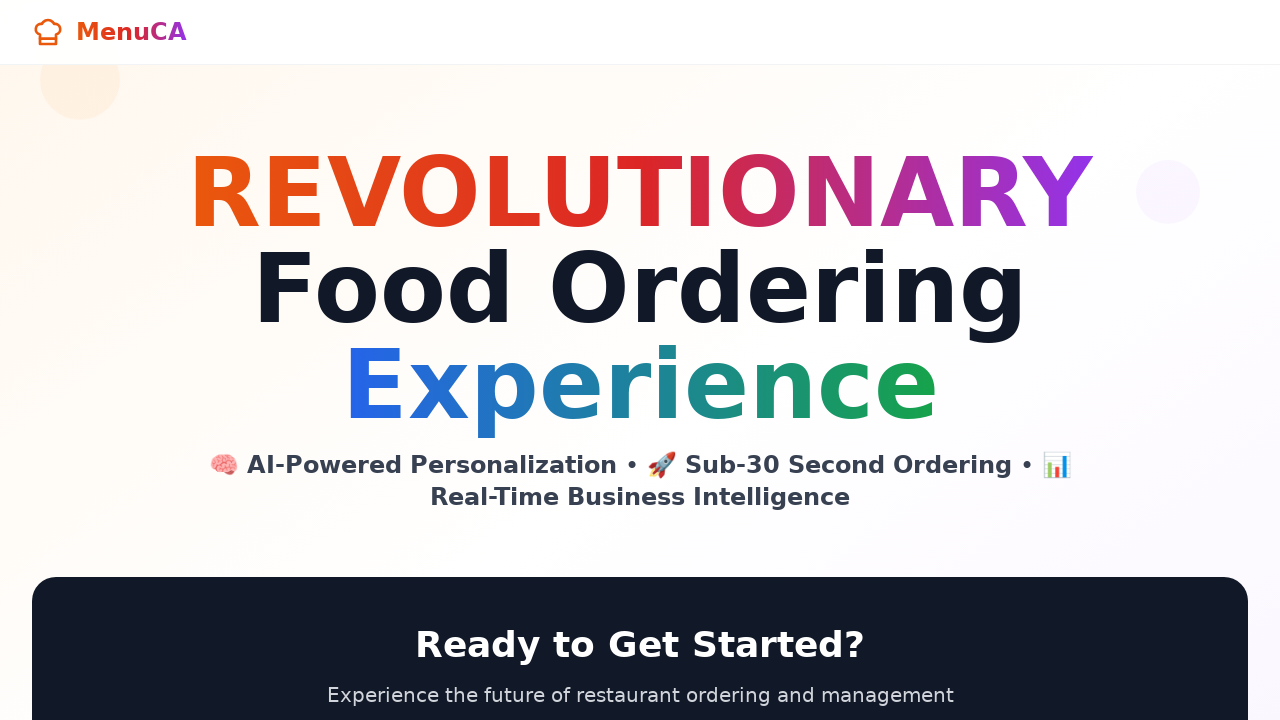

Waited for homepage content to fully load (networkidle)
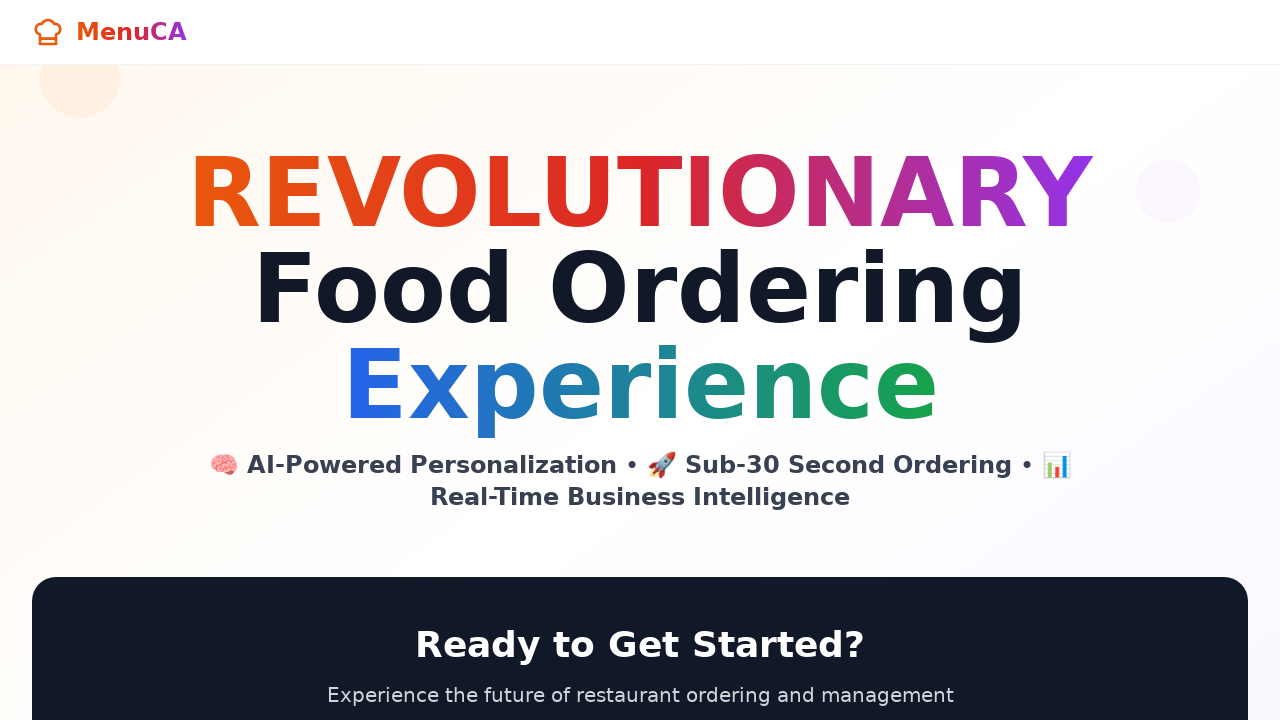

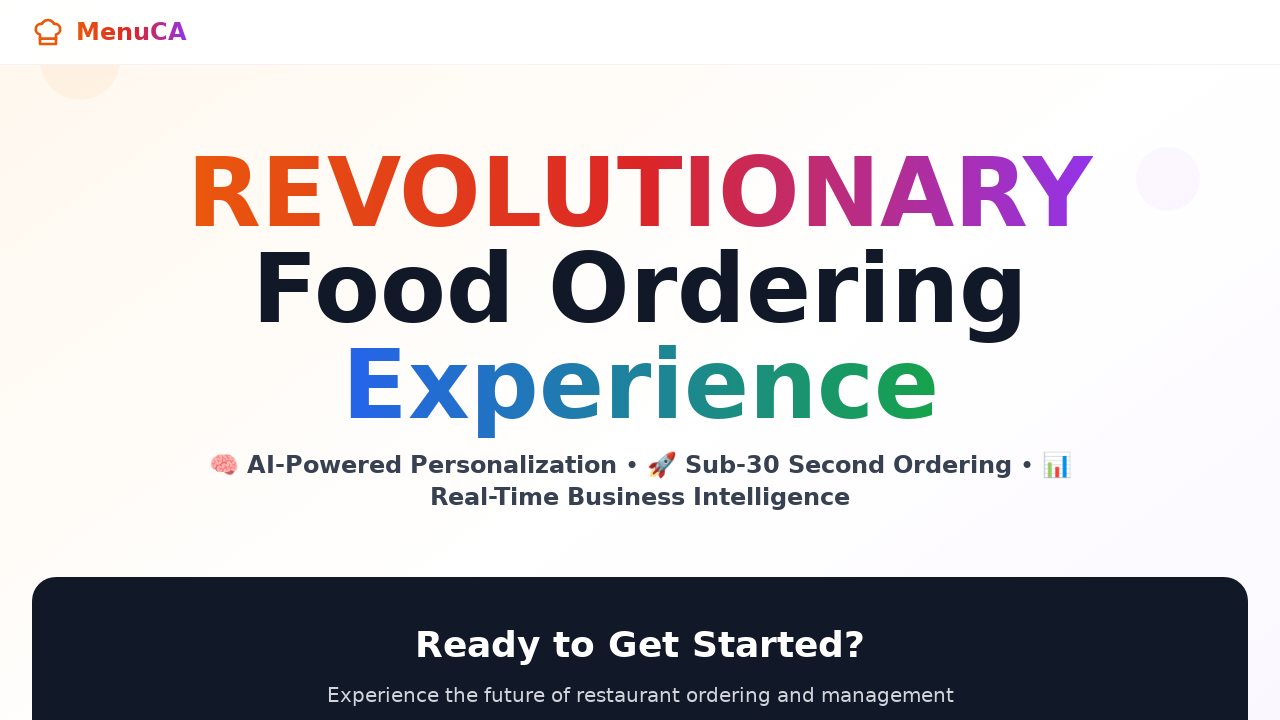